Navigates to a Chinese stock market category page and expands the category toggle if it's collapsed, then verifies that category links are displayed.

Starting URL: http://q.10jqka.com.cn/gn/

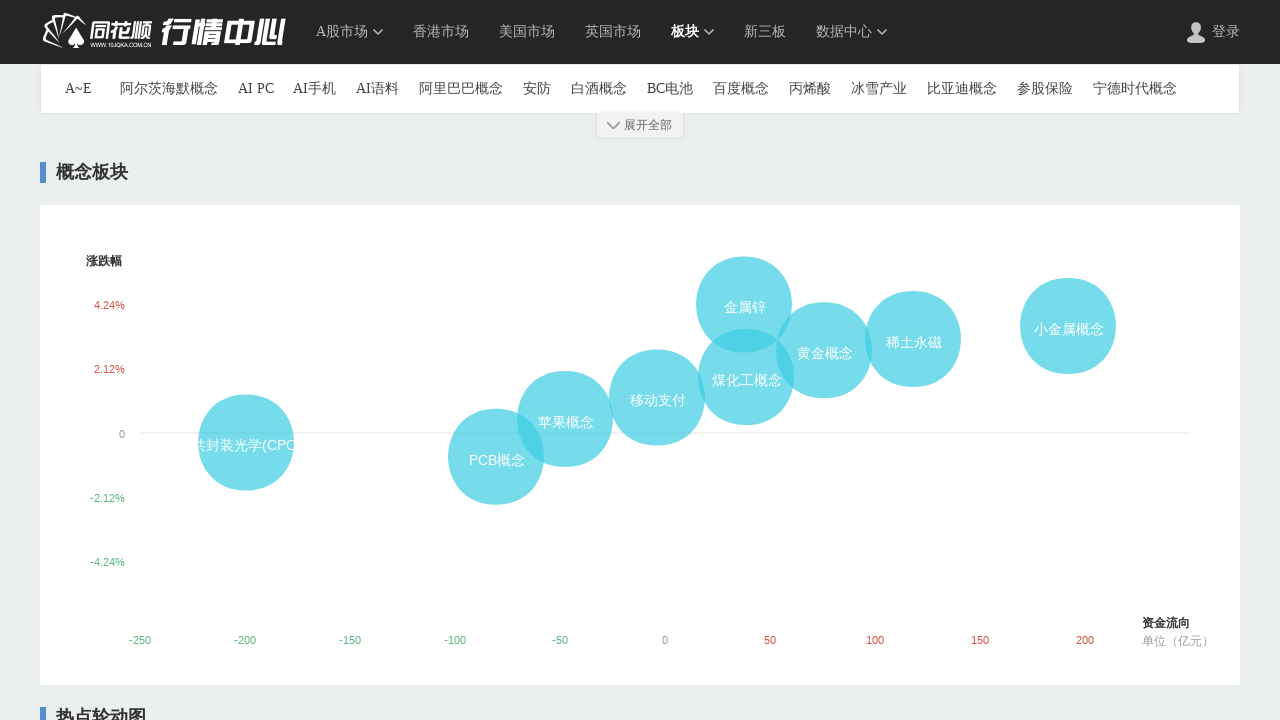

Waited for page body to load
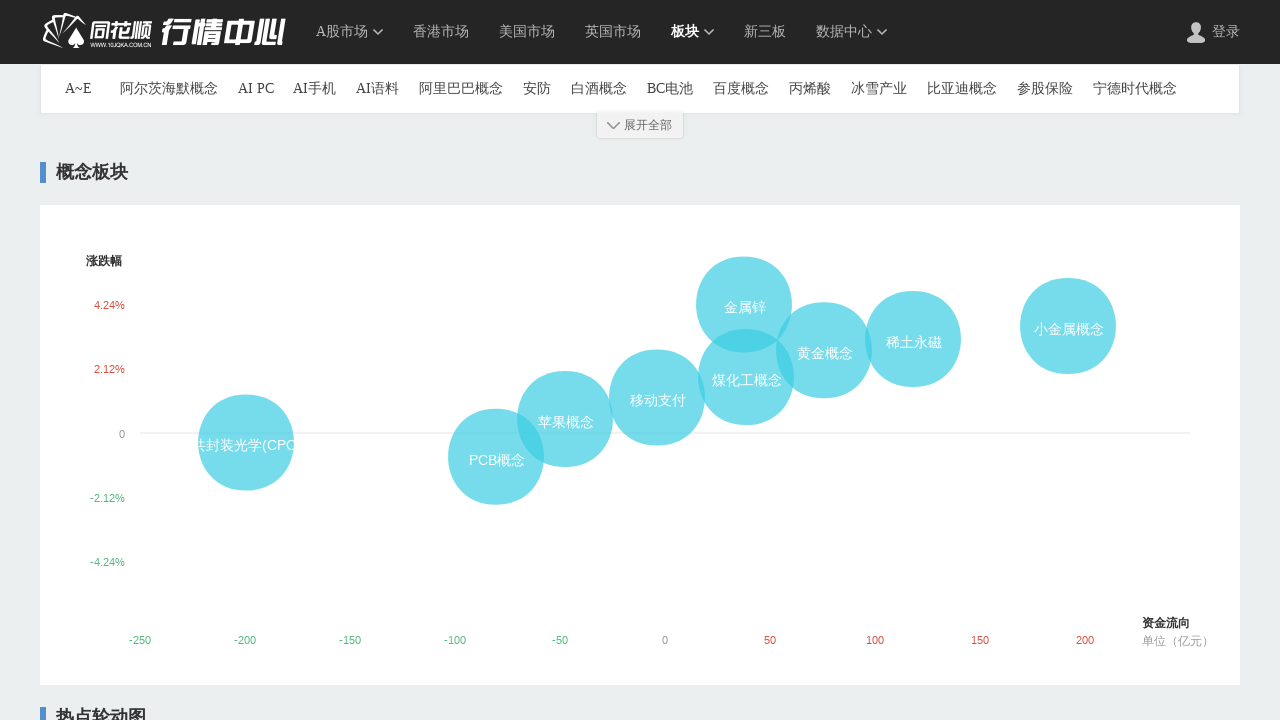

Located category toggle button
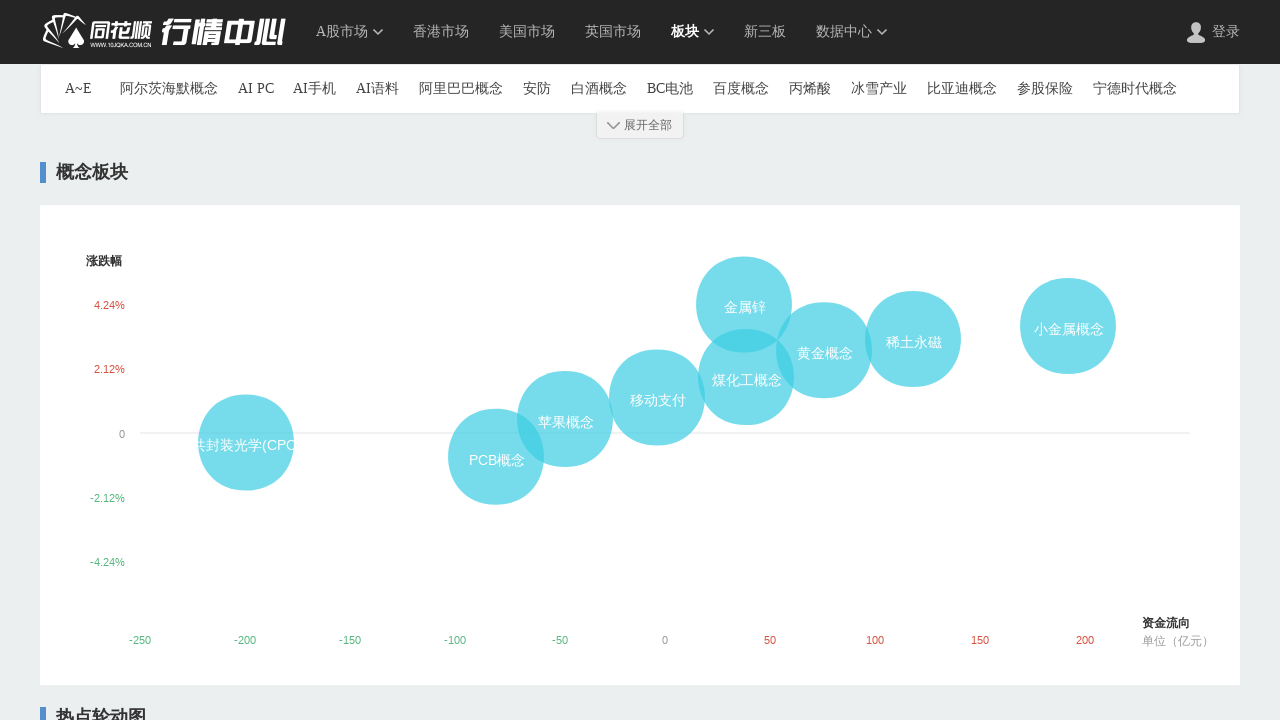

Category toggle button is visible
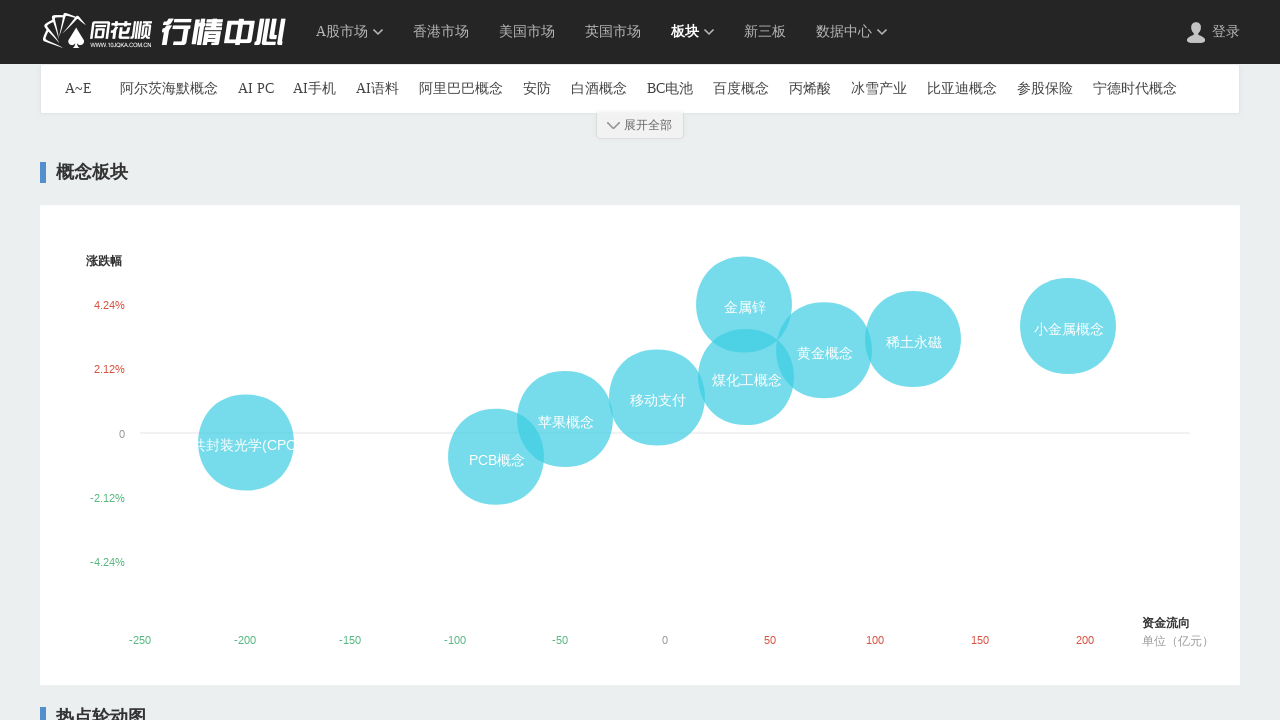

Retrieved toggle button text: '展开全部'
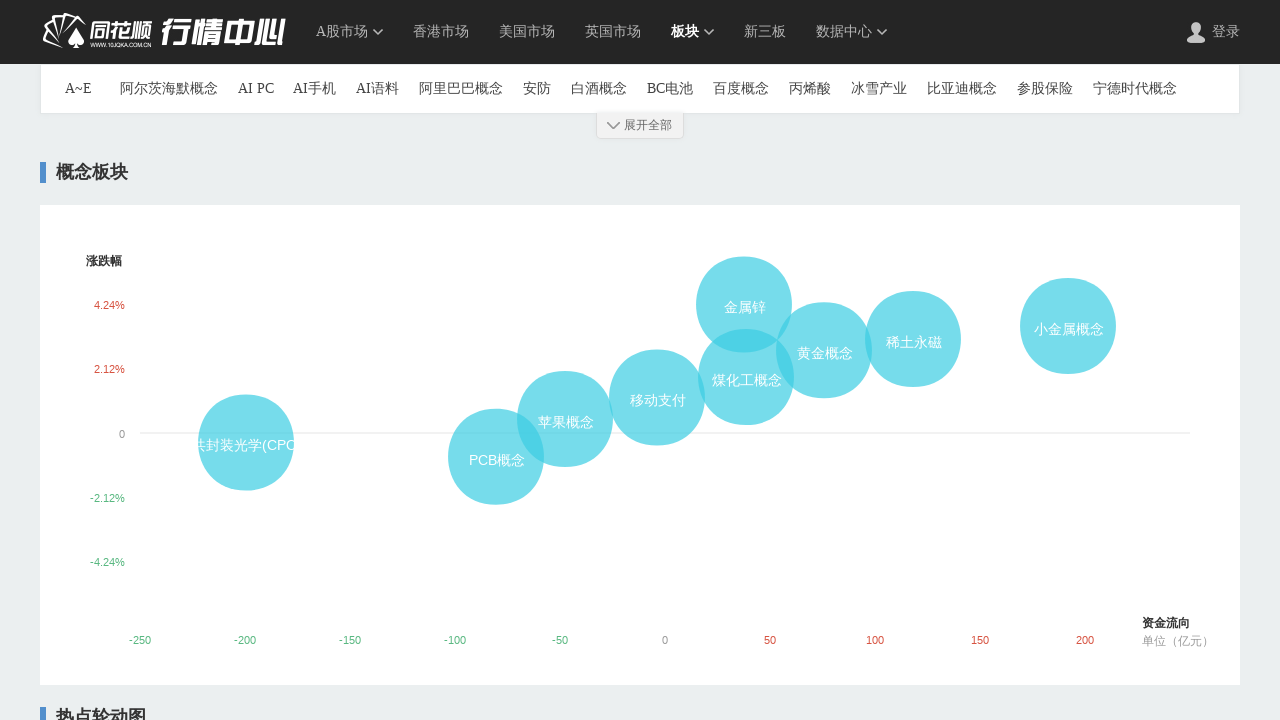

Clicked category toggle button to expand collapsed category at (640, 126) on .cate_toggle.boxShadow
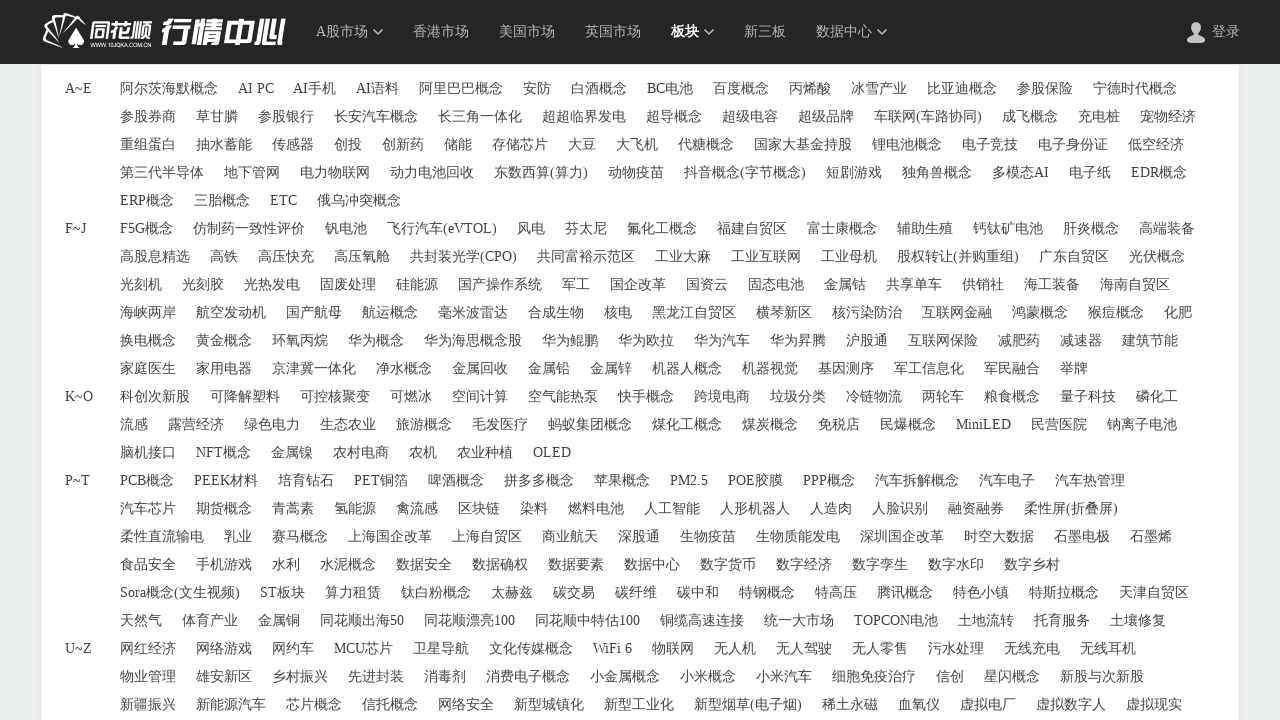

Category links are now visible and attached to DOM
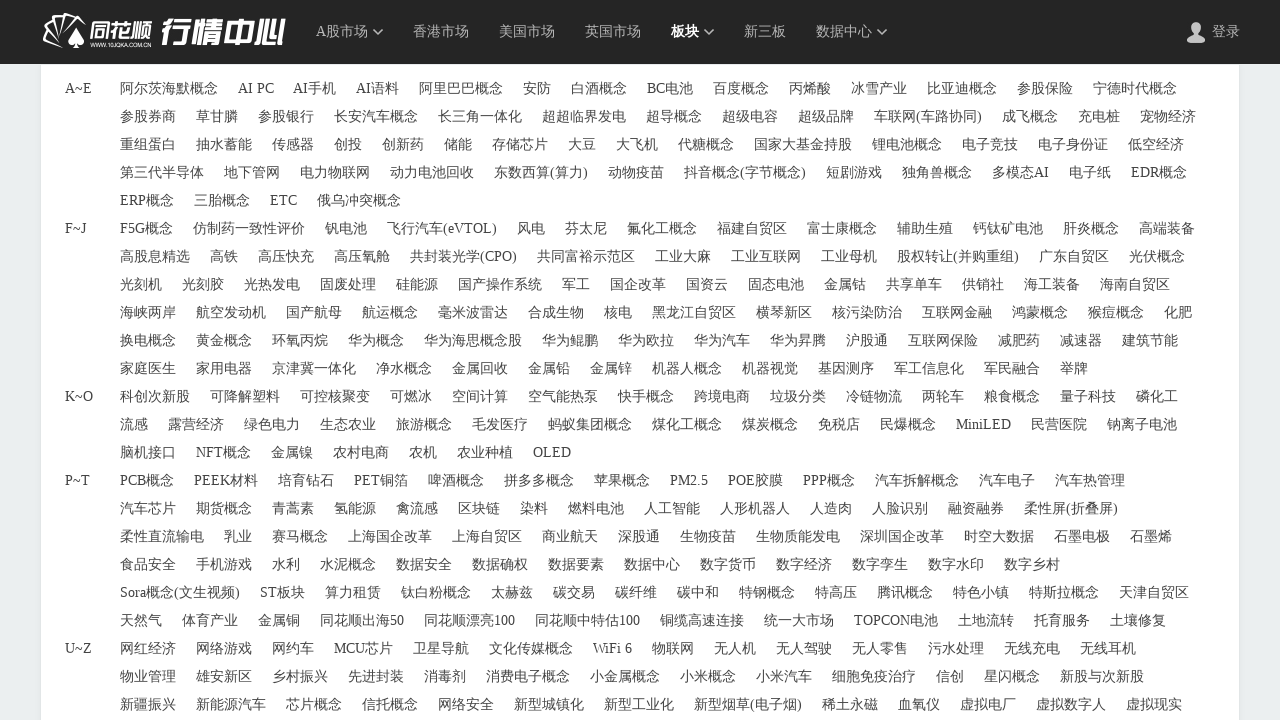

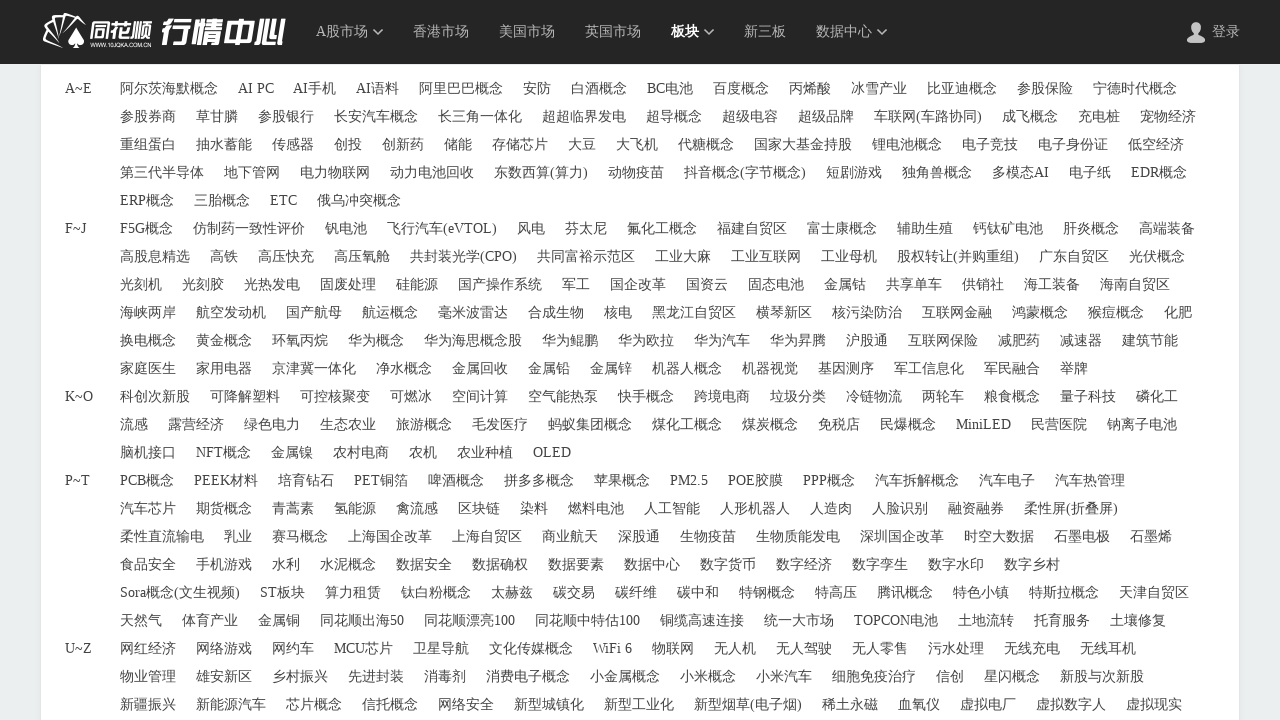